Tests hover actions on a jQuery UI menu by hovering over the "Enabled" menu item, then hovering and clicking on "Back to JQuery UI" link

Starting URL: https://the-internet.herokuapp.com/jqueryui/menu#

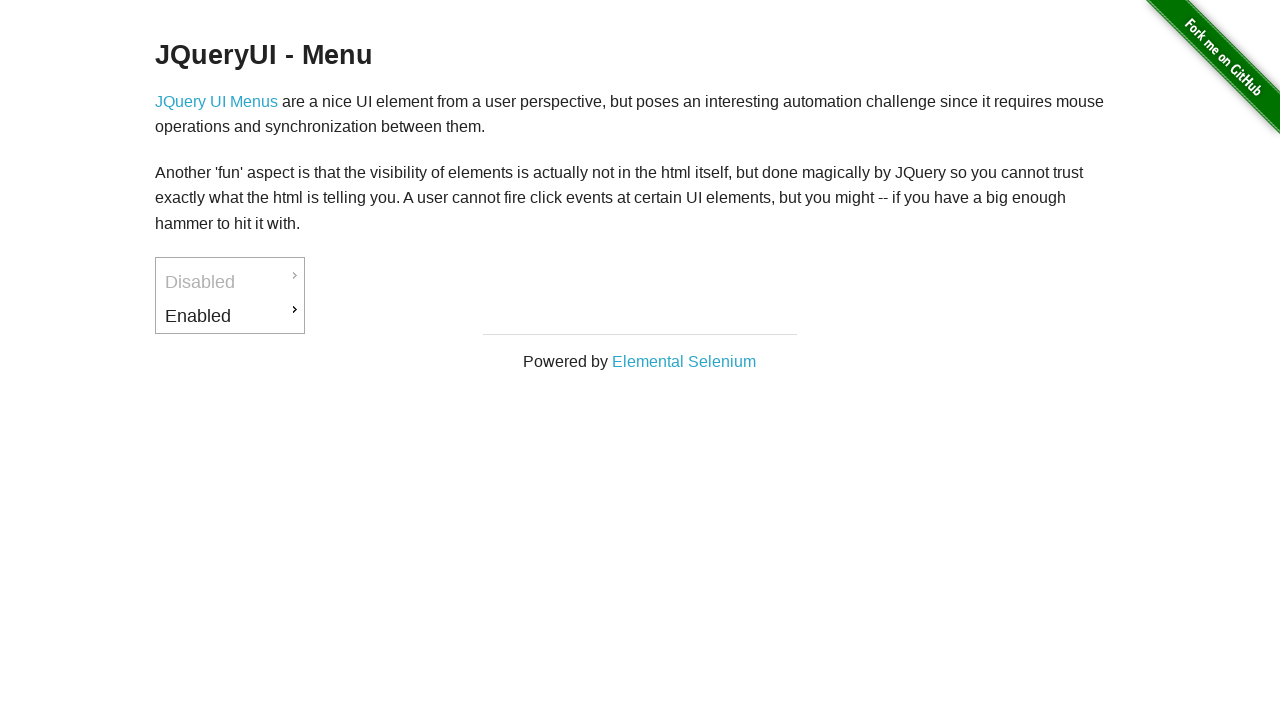

Hovered over the 'Enabled' menu item at (230, 316) on a:text('Enabled')
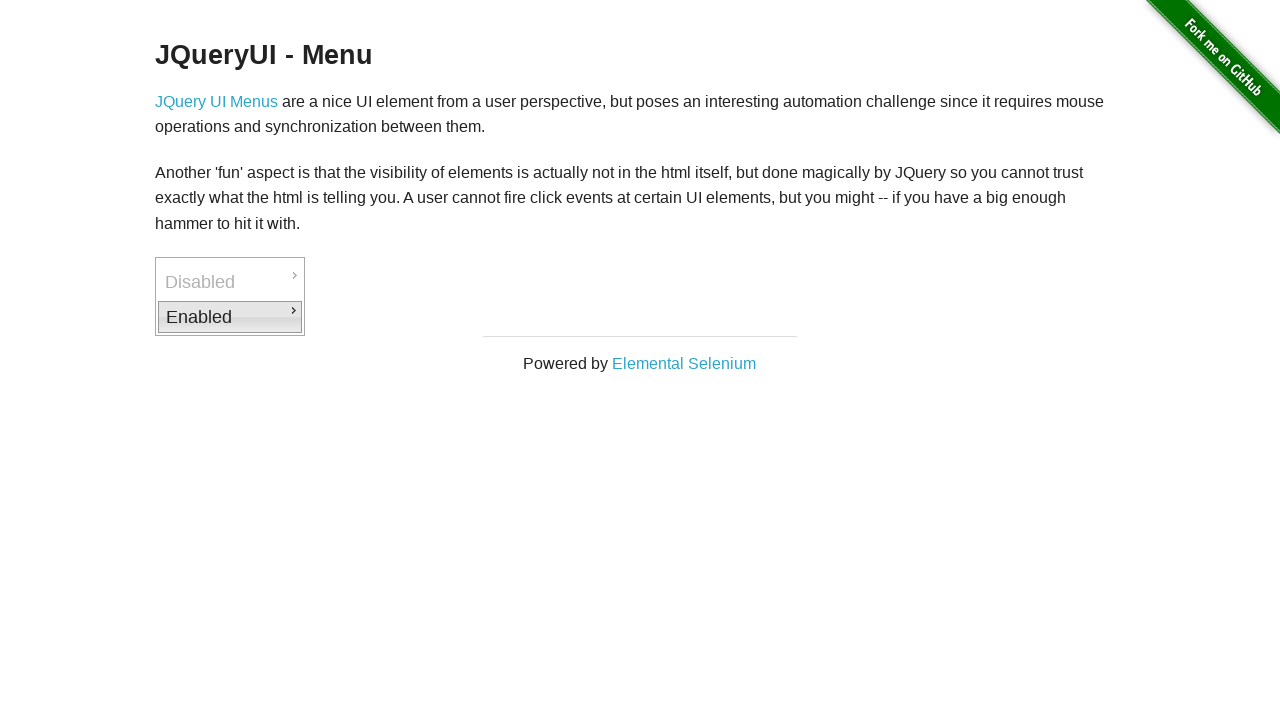

Clicked on the 'Enabled' link at (230, 317) on a:text('Enabled')
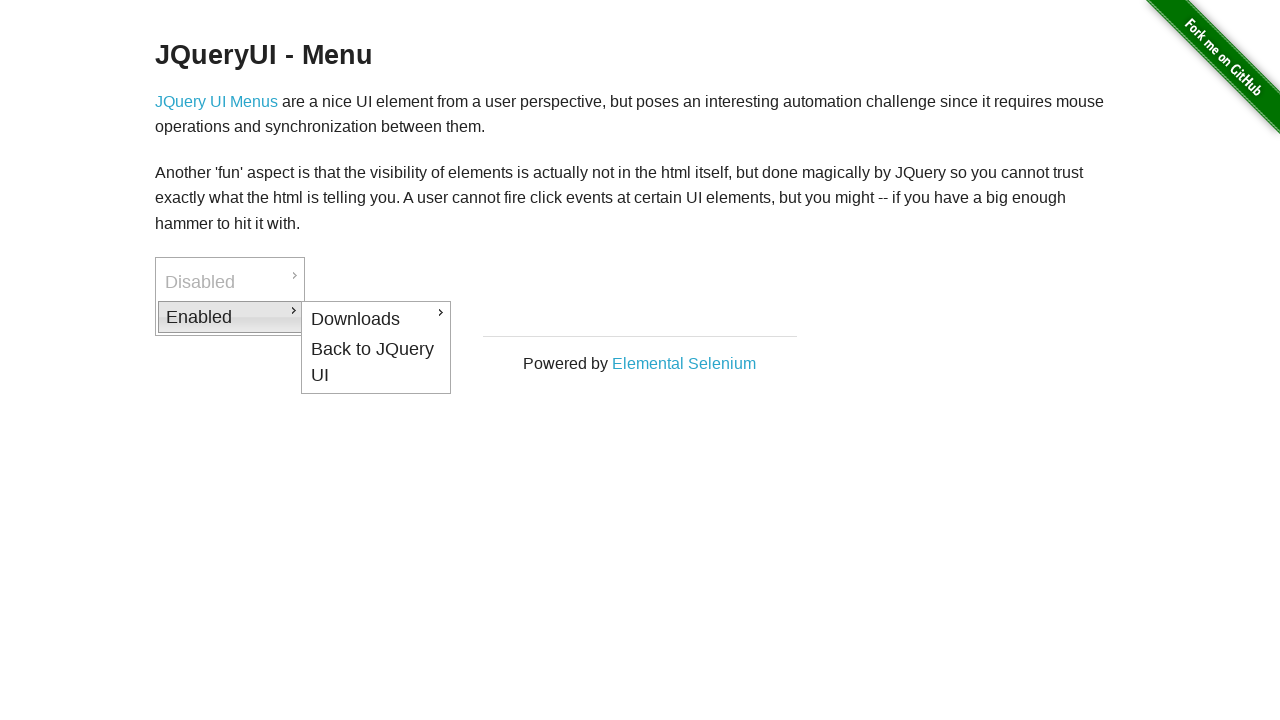

Submenu appeared with 'Back to JQuery UI' link
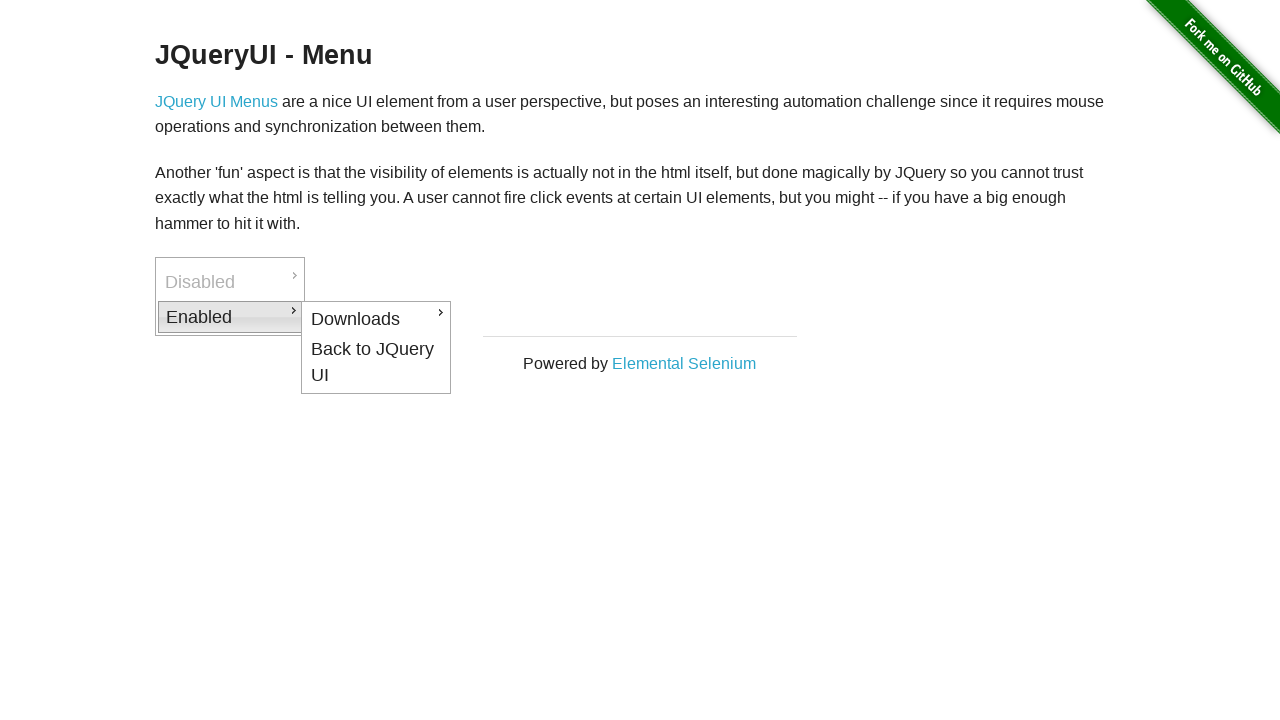

Hovered over the 'Back to JQuery UI' link at (376, 362) on a:text('Back to JQuery UI')
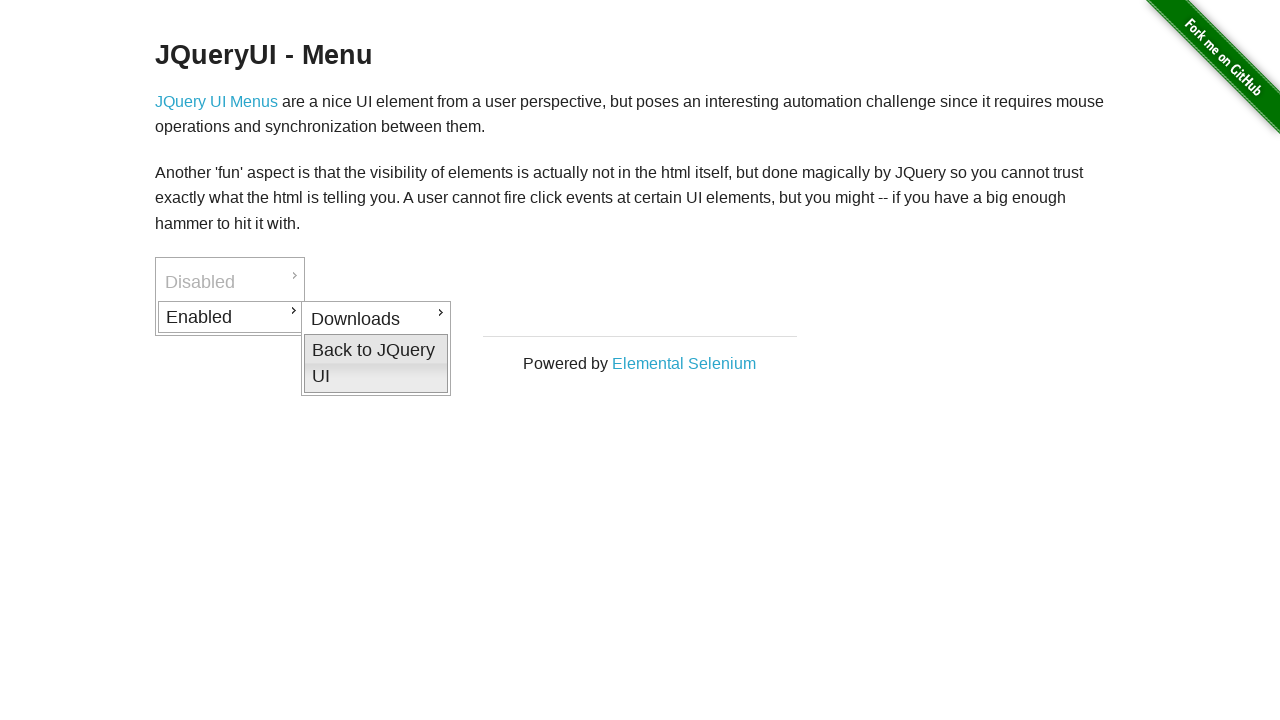

Clicked on the 'Back to JQuery UI' link at (376, 363) on a:text('Back to JQuery UI')
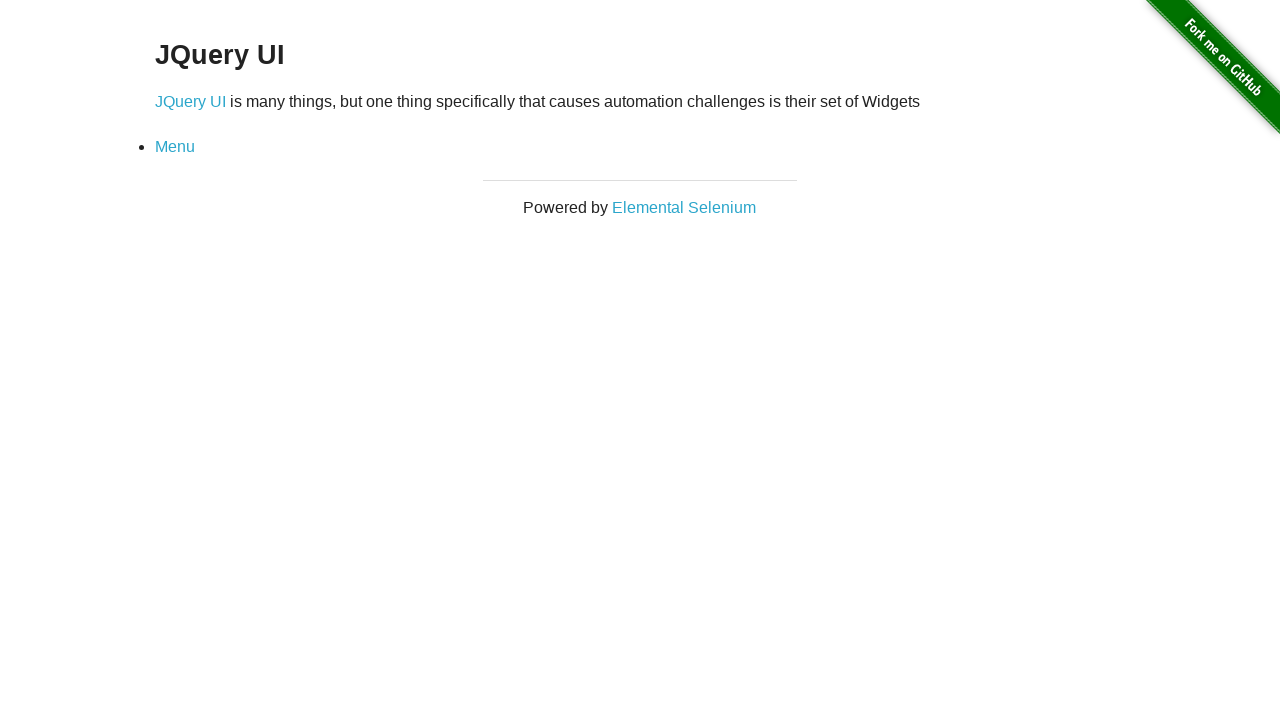

Page navigation completed and DOM content loaded
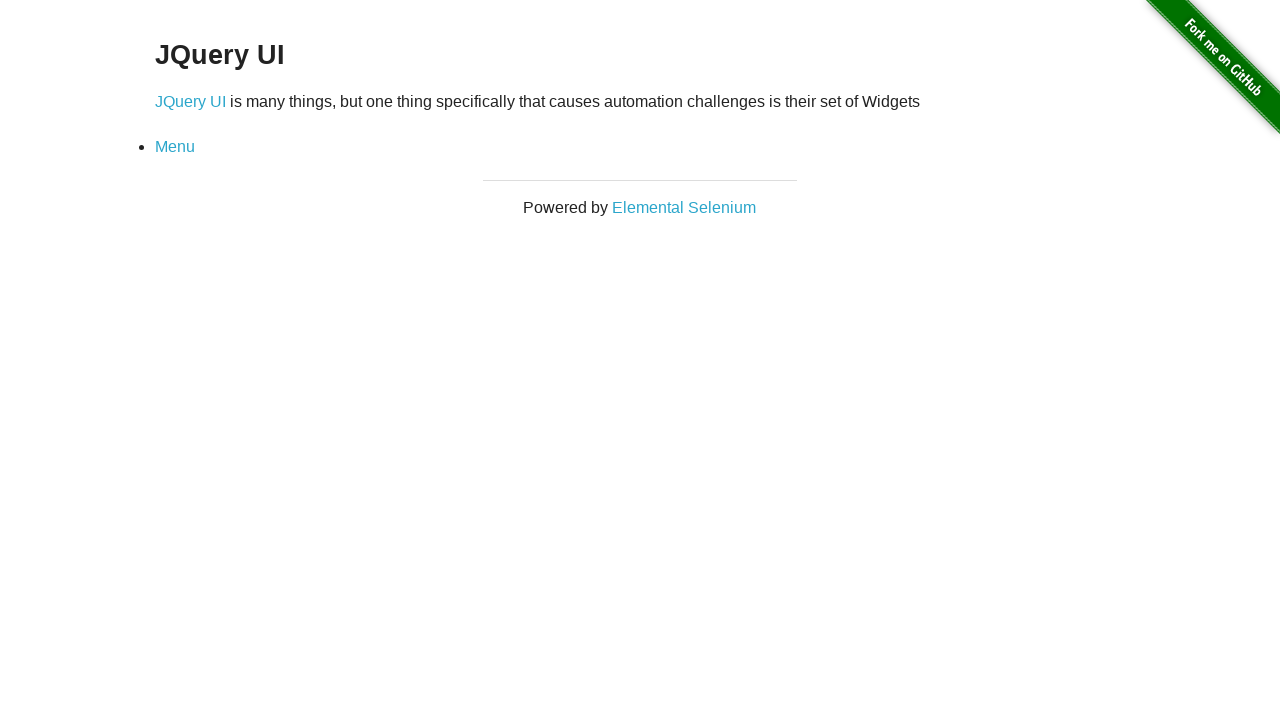

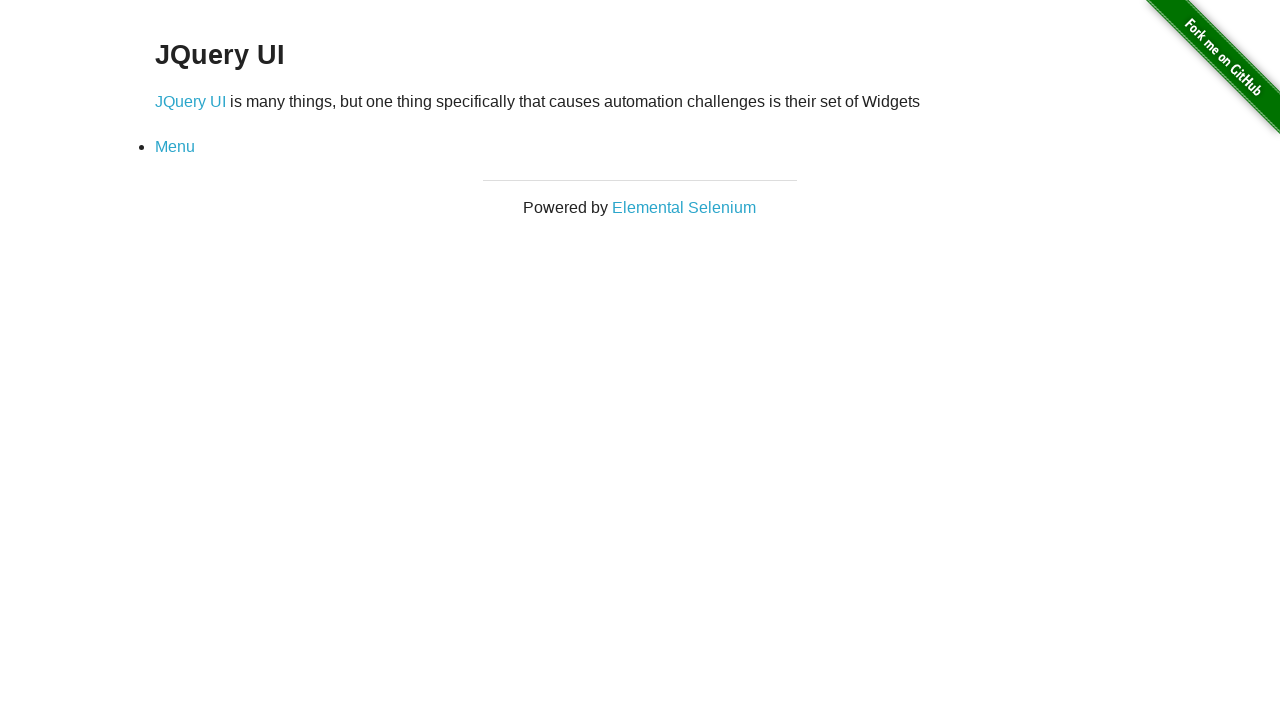